Tests browser window handling by opening a new window via button click, switching to it, filling out a registration form with name and gender fields, clicking a navigation link, then closing the popup and returning to the original window.

Starting URL: https://www.hyrtutorials.com/p/window-handles-practice.html

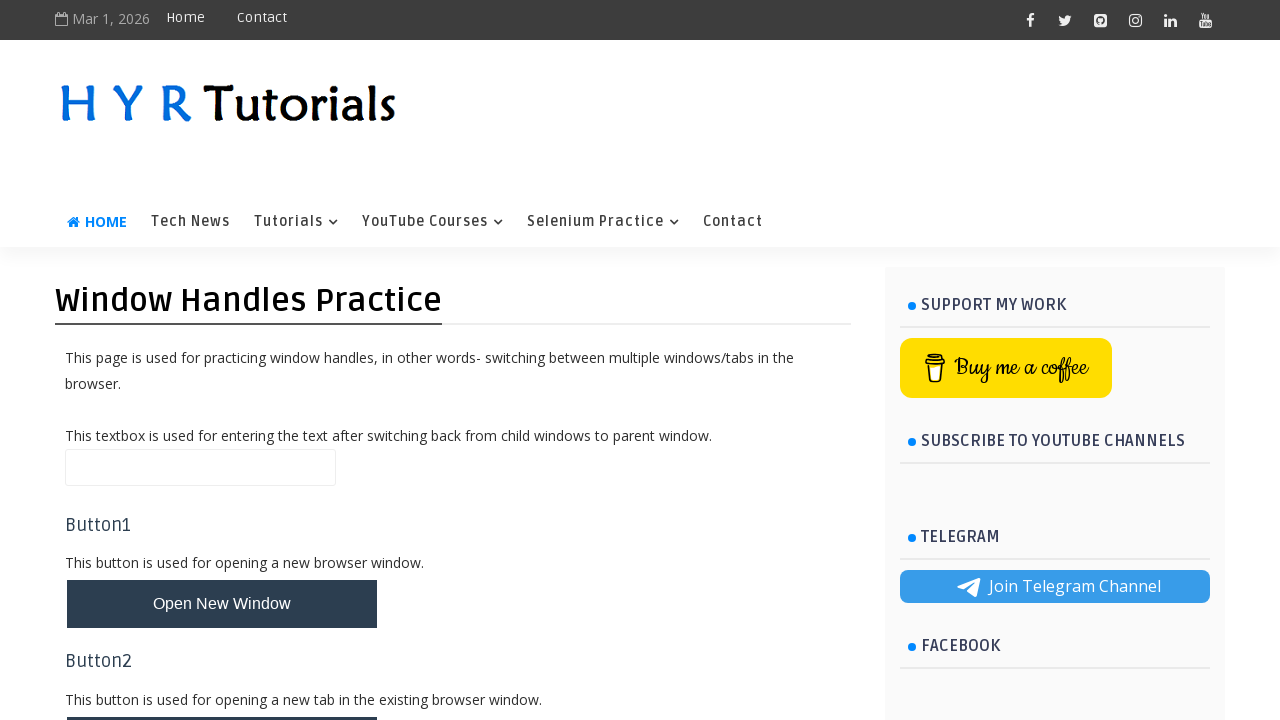

Clicked button to open new window at (222, 604) on button#newWindowBtn
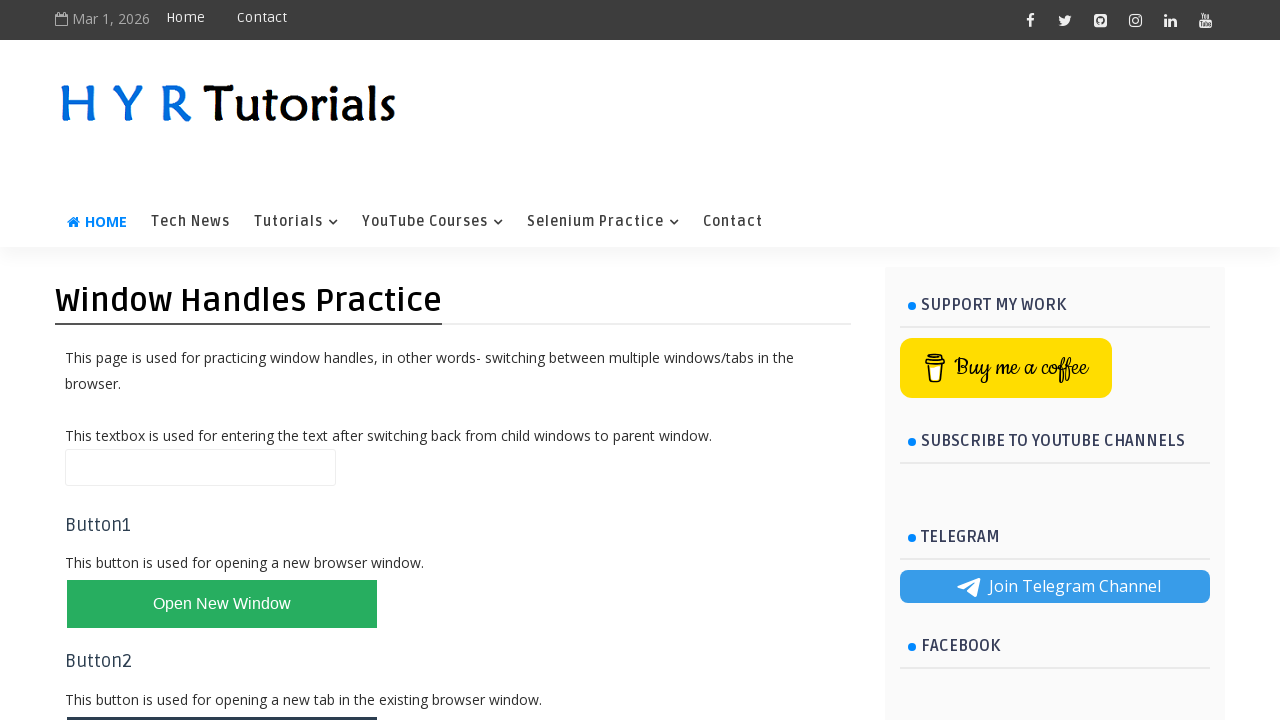

Captured new window/page object
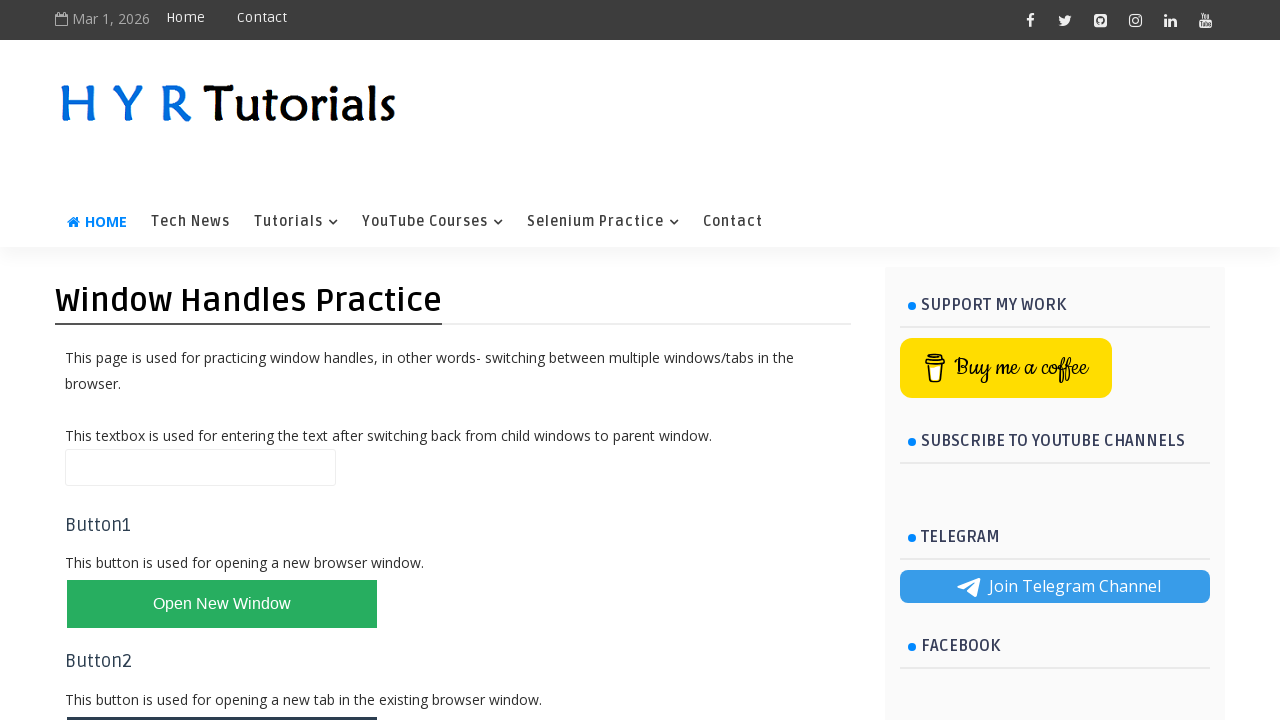

New window loaded successfully
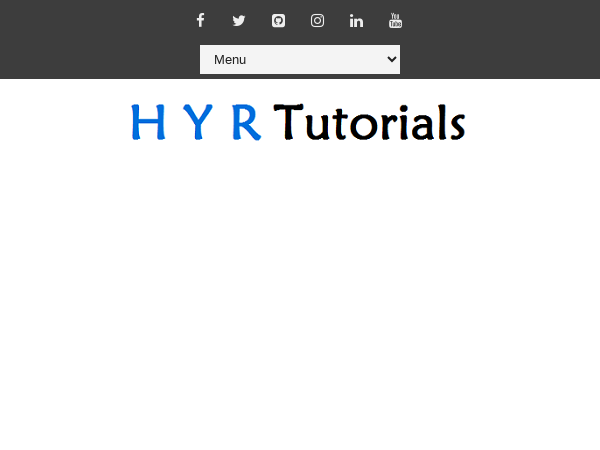

Filled first name field with 'nani' on input#firstName
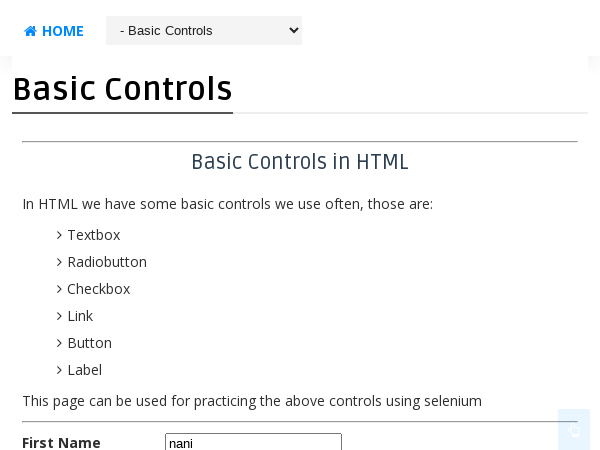

Filled last name field with 'chinna' on input#lastName
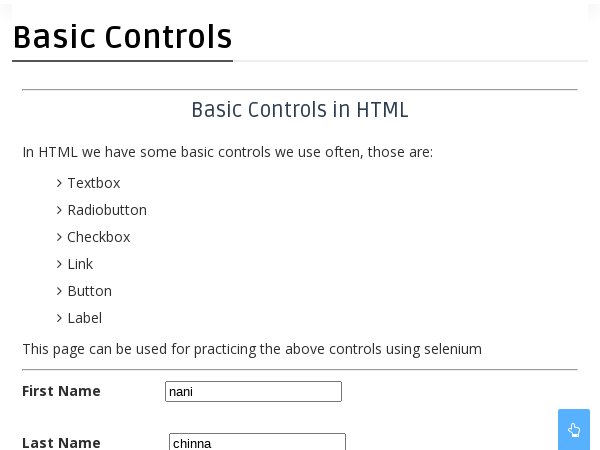

Selected male gender radio button at (174, 225) on input#malerb
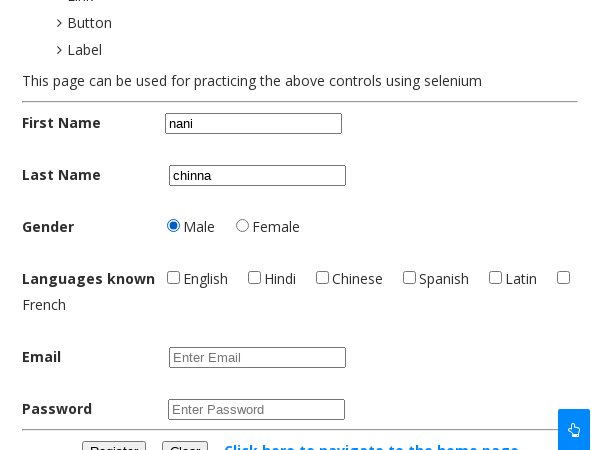

Clicked navigation link to home page at (371, 441) on a:has-text('Click here to navigate to the home page')
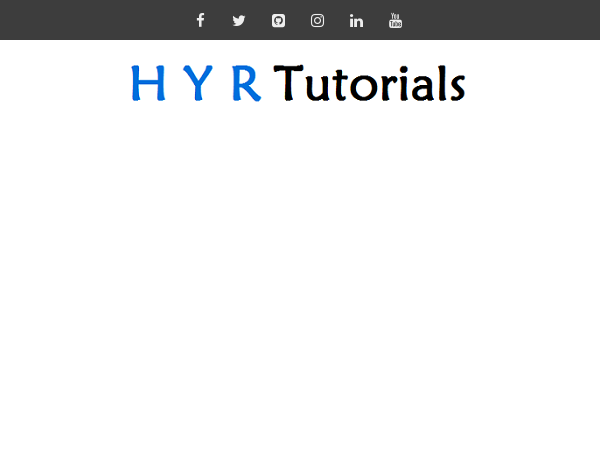

Home page loaded after navigation
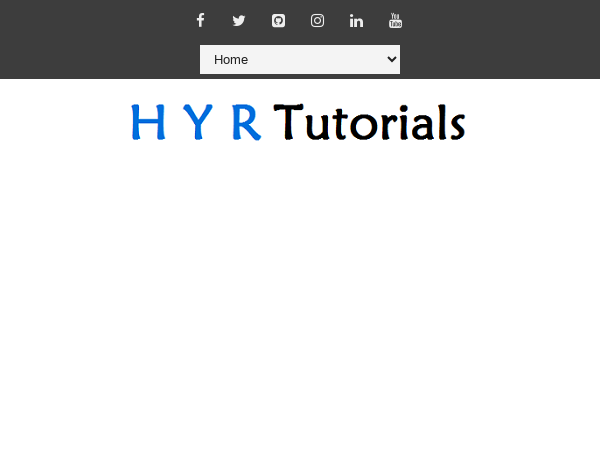

Closed new window/popup
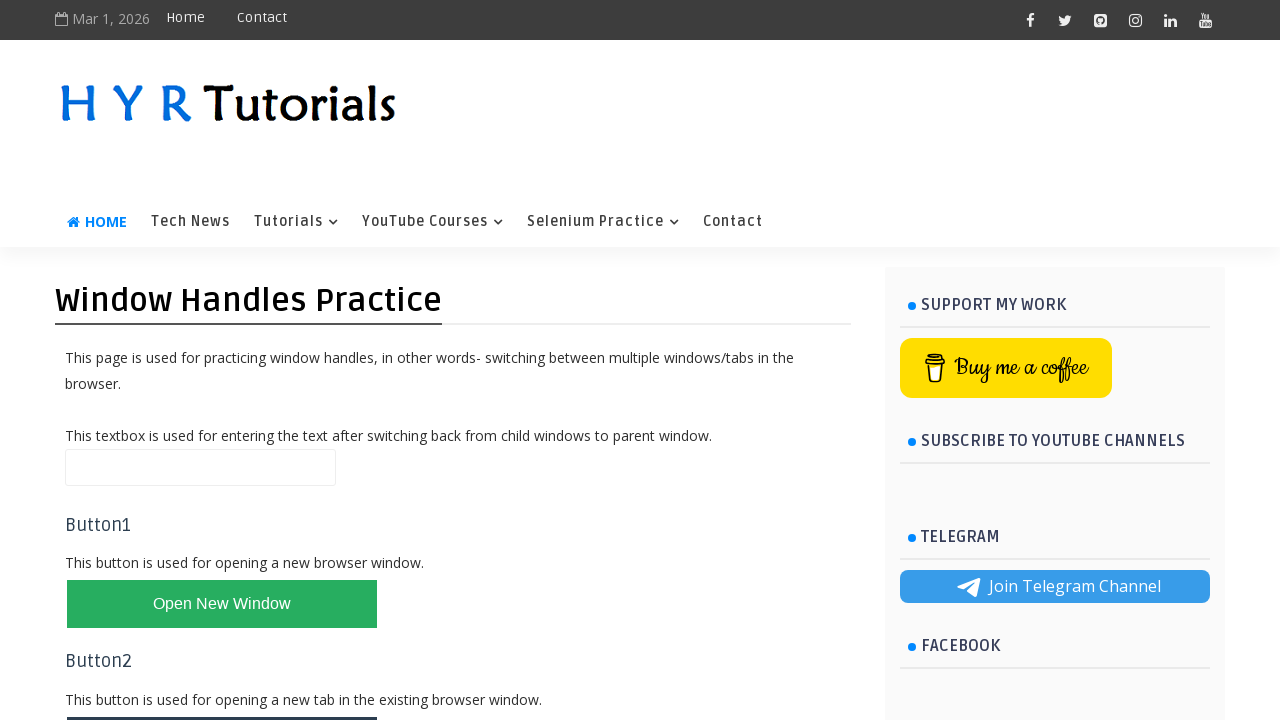

Verified original window is active with window handles button present
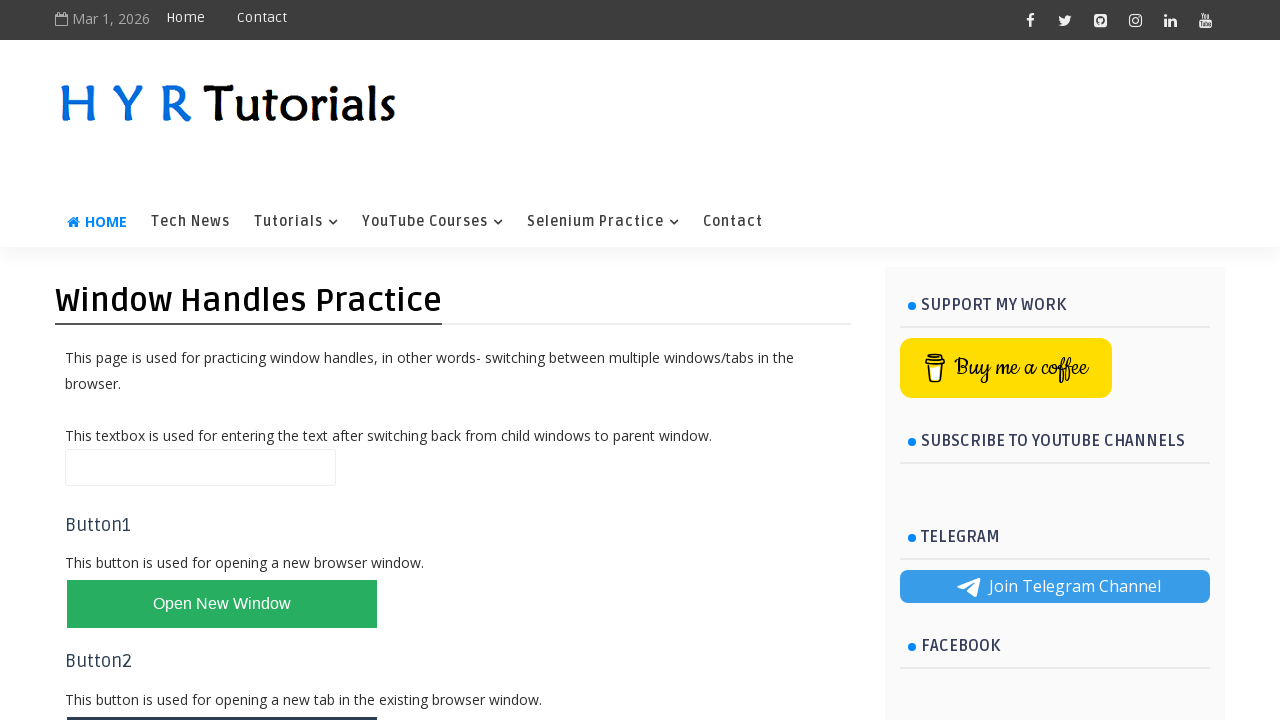

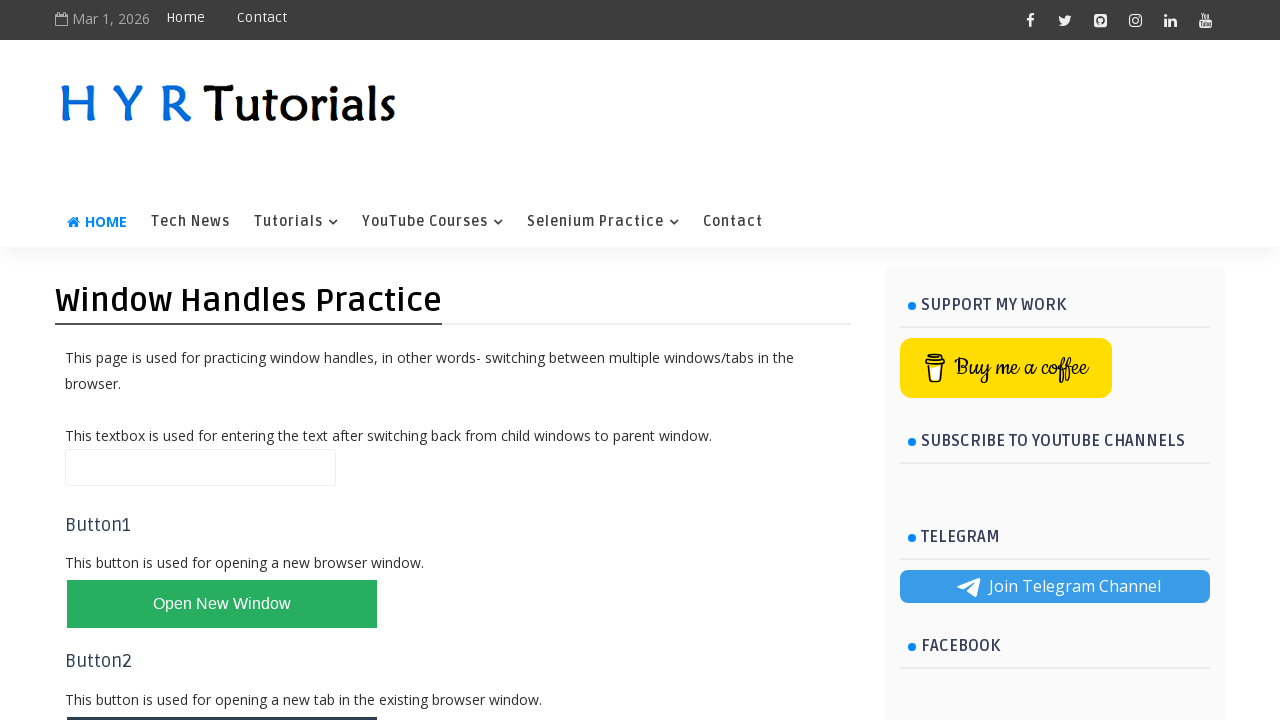